Selects an item from a dropdown by visible text "Saab"

Starting URL: https://testeroprogramowania.github.io/selenium/basics.html

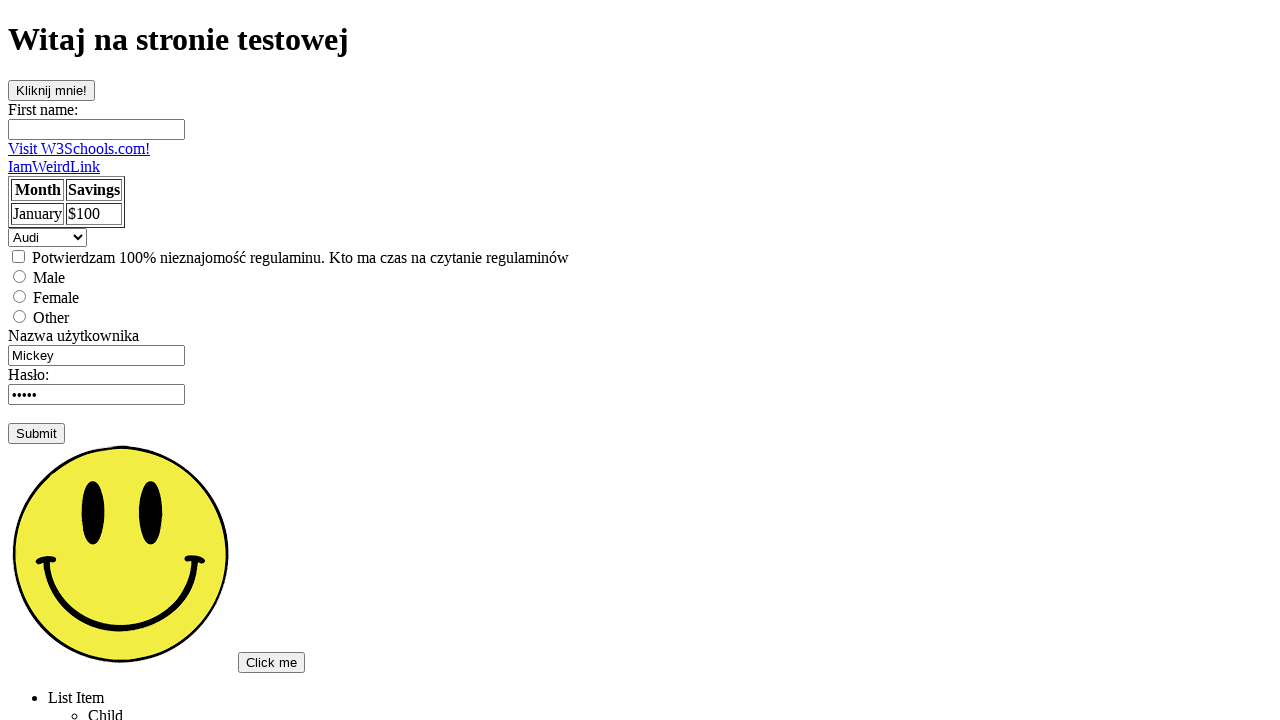

Selected 'Saab' from dropdown by visible text on select
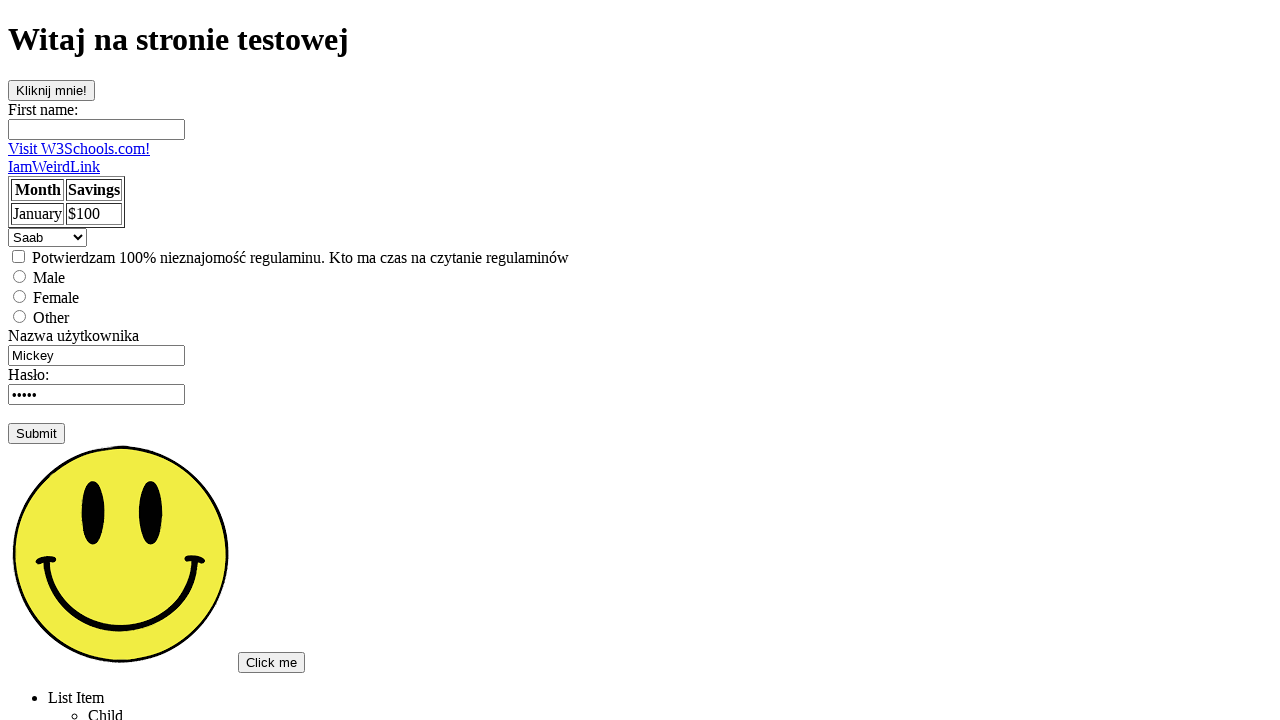

Retrieved text content of selected option
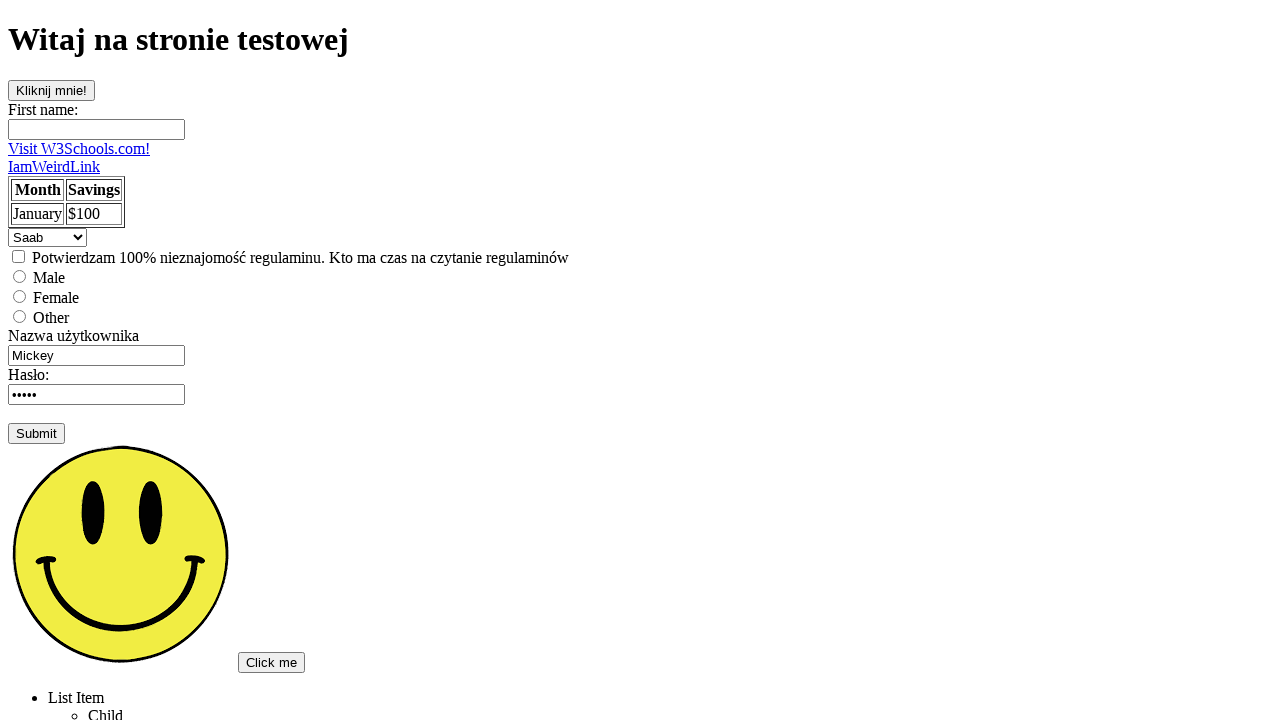

Verified that 'Saab' is the selected option
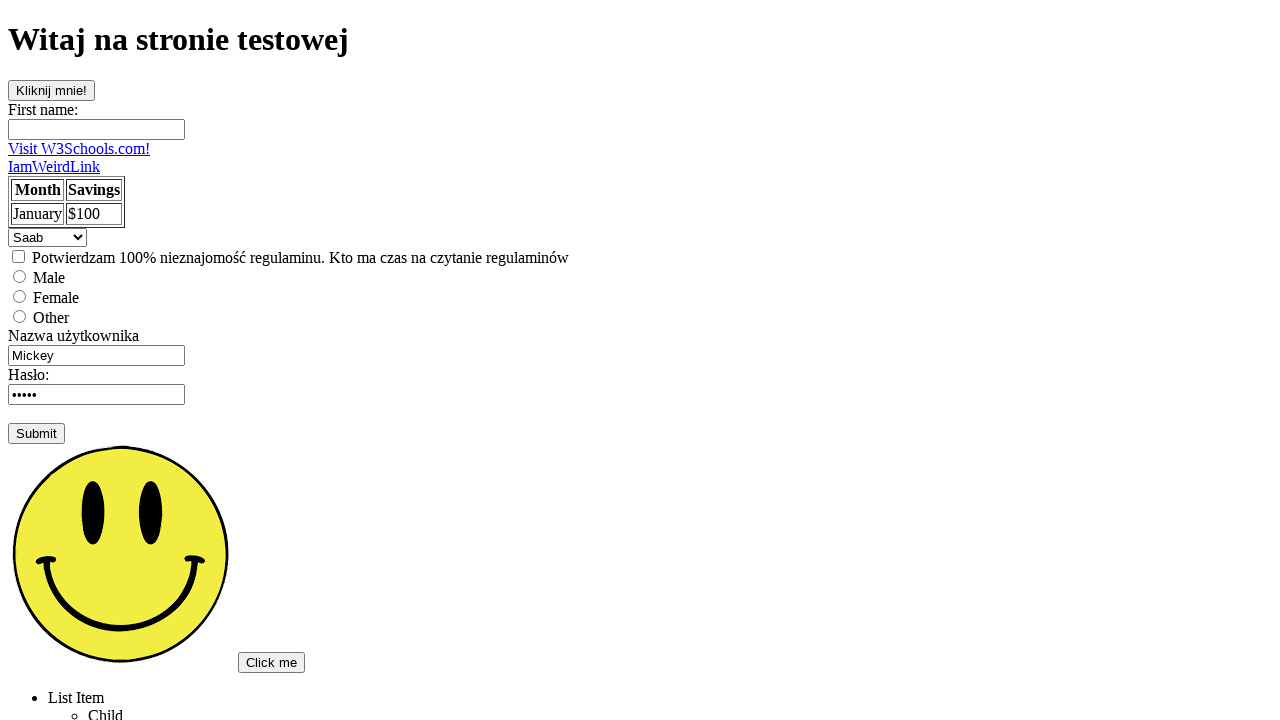

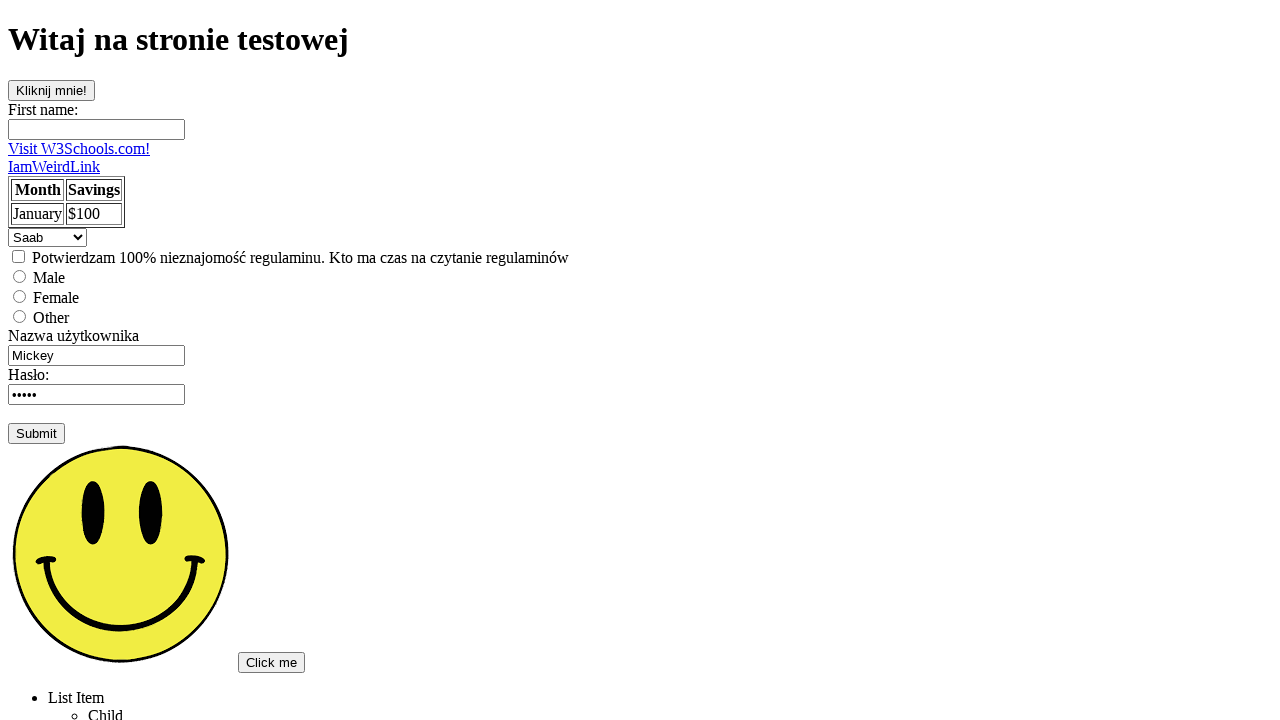